Navigates to two different xkcd comics sequentially, verifying the title text on each page.

Starting URL: https://xkcd.com/2224/

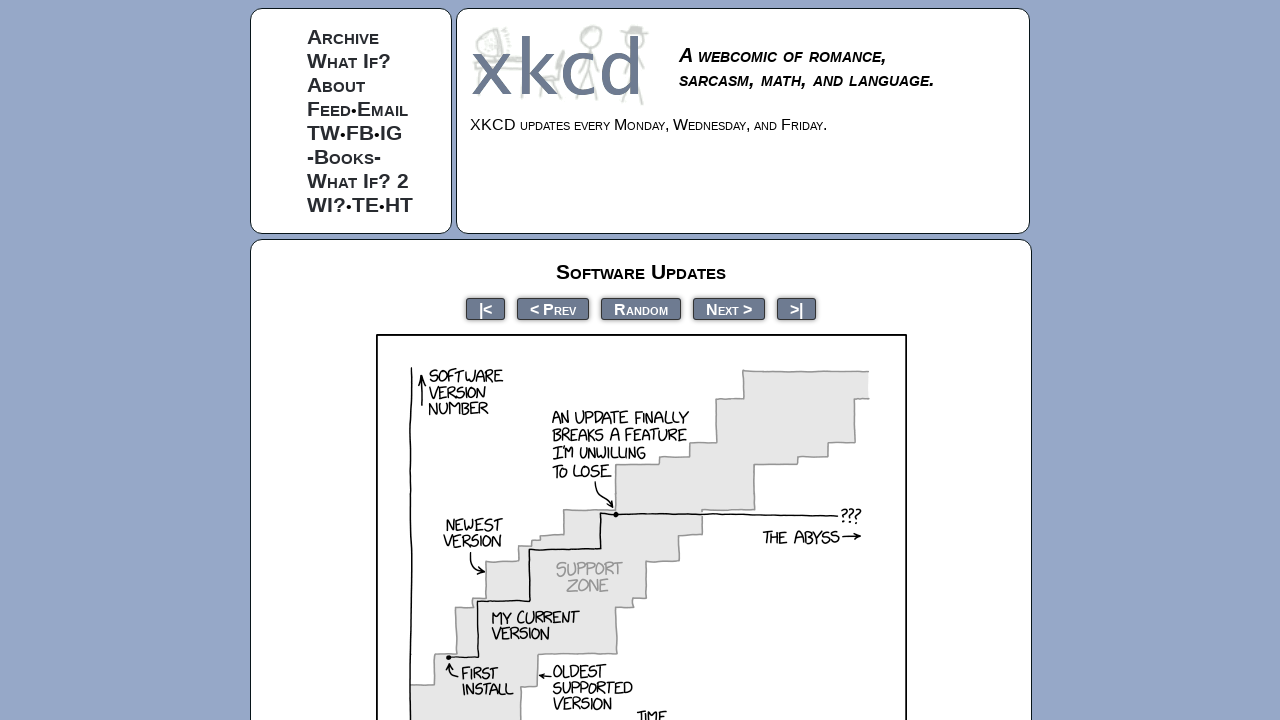

Waited for comic title element to load on first xkcd page
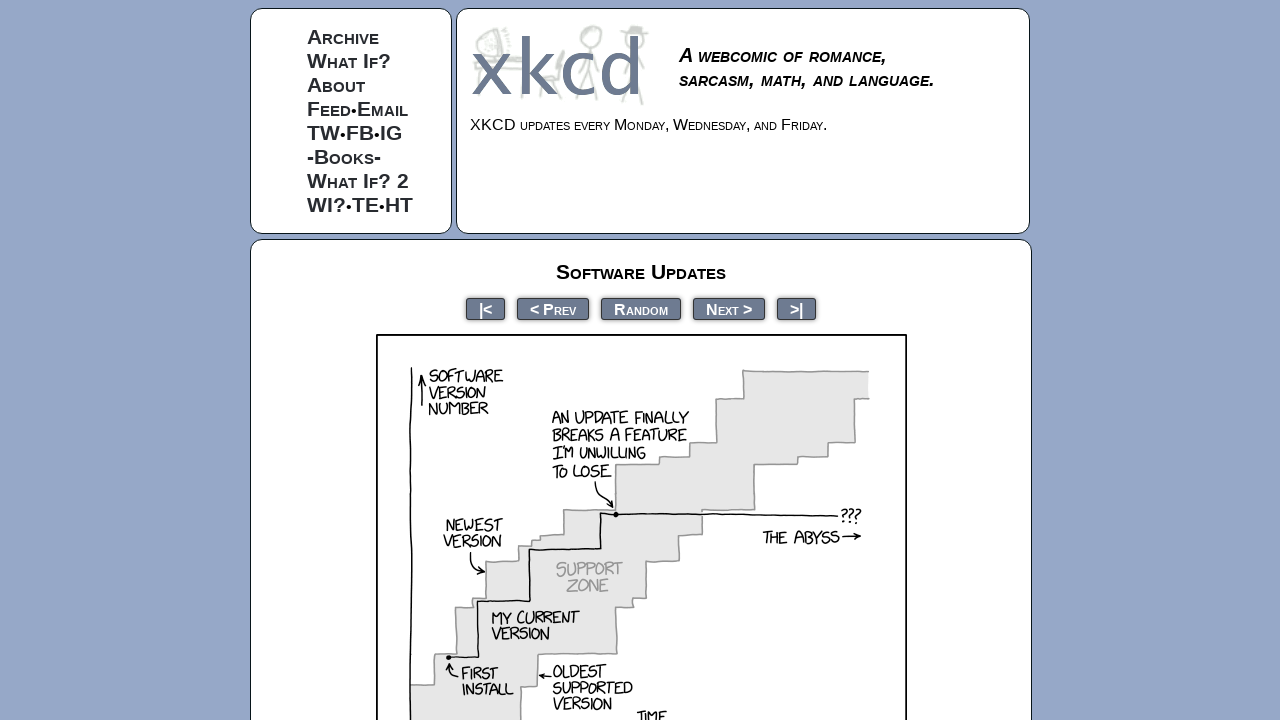

Verified first comic title contains 'Software Updates'
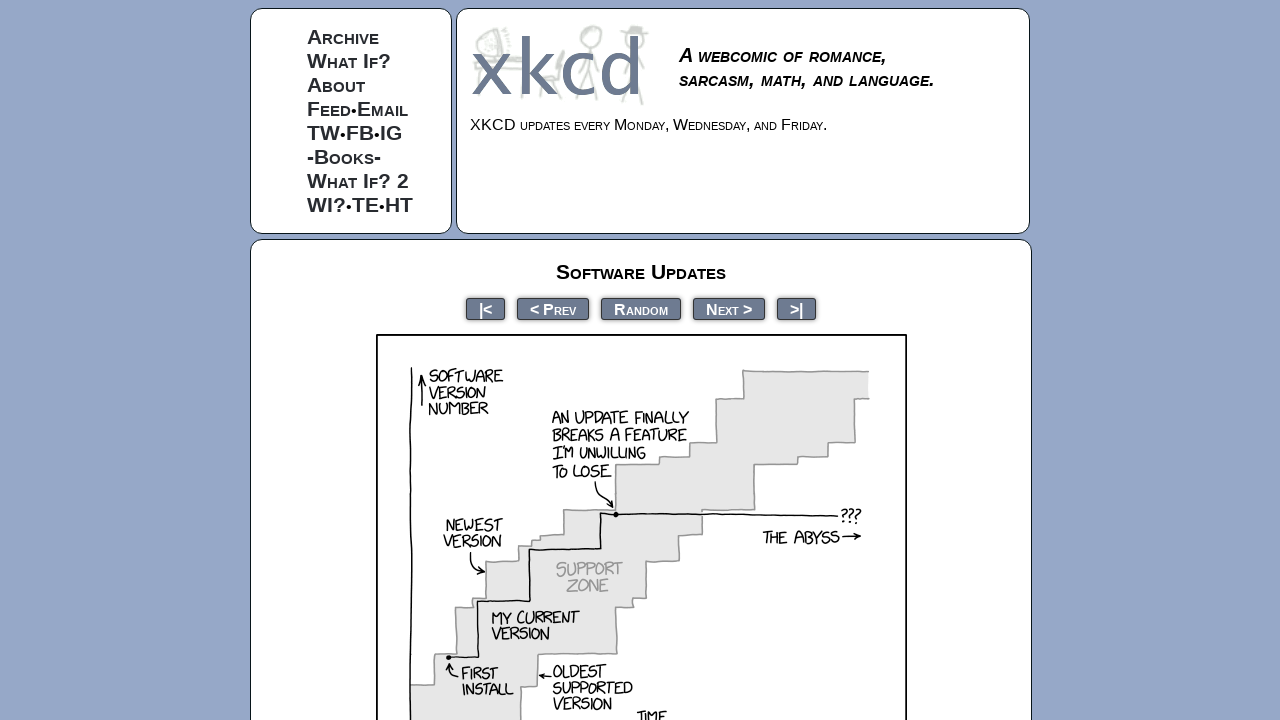

Navigated to second xkcd comic (https://xkcd.com/608/)
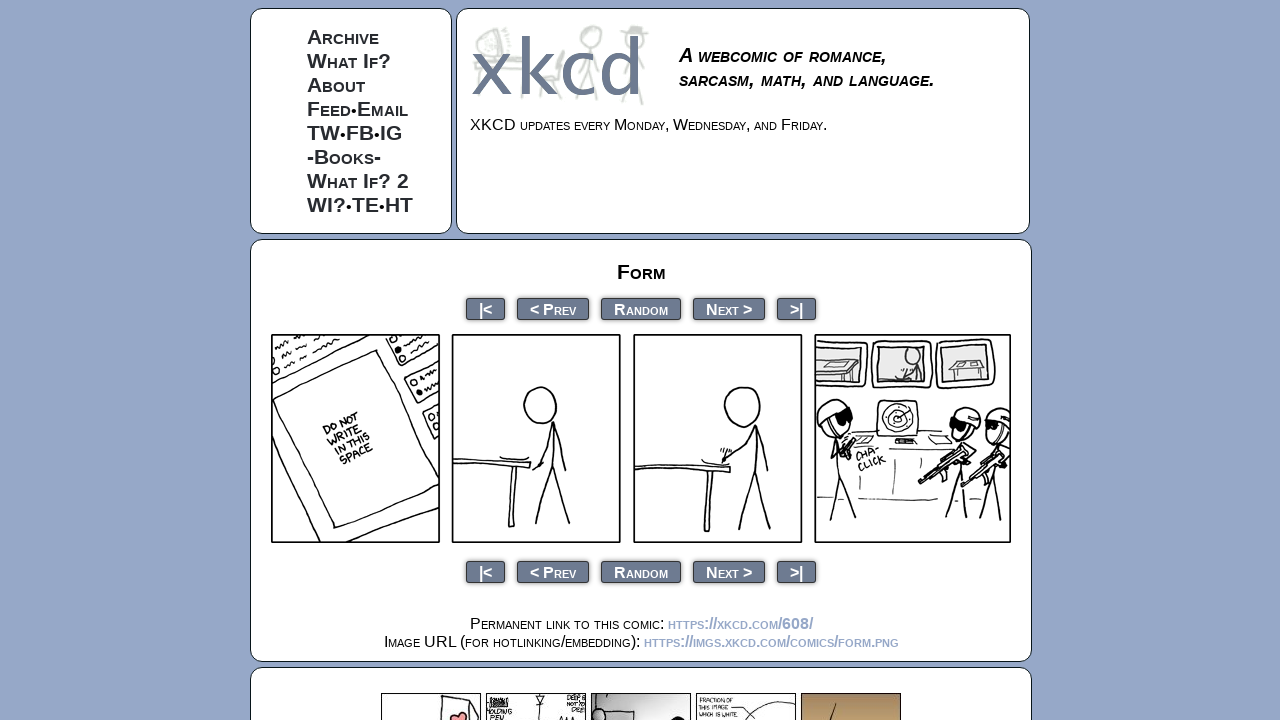

Waited for comic title element to load on second xkcd page
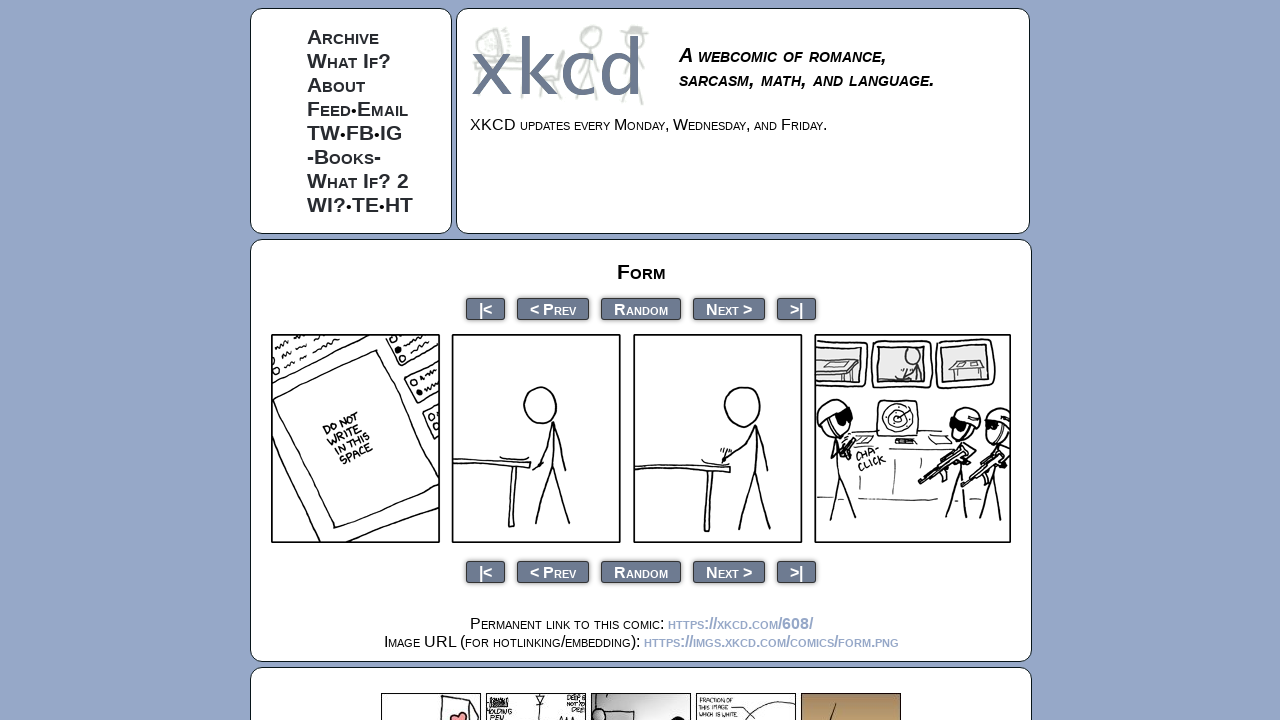

Verified second comic title is exactly 'Form'
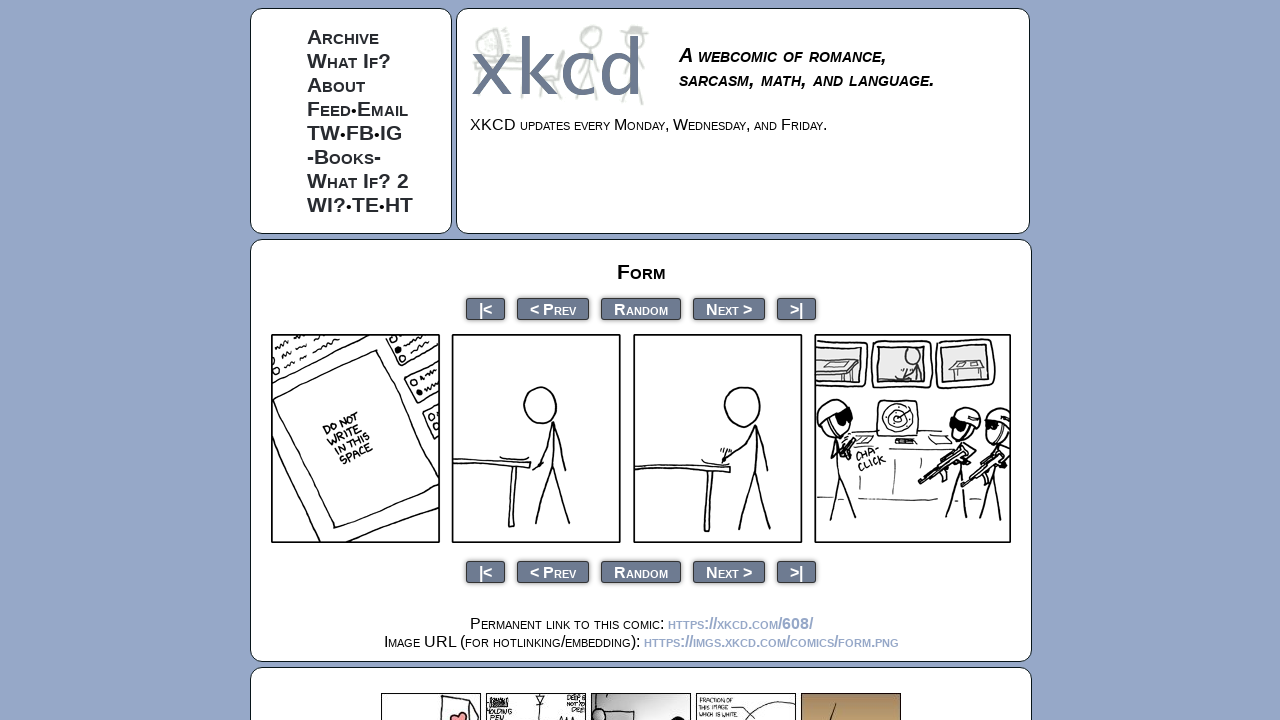

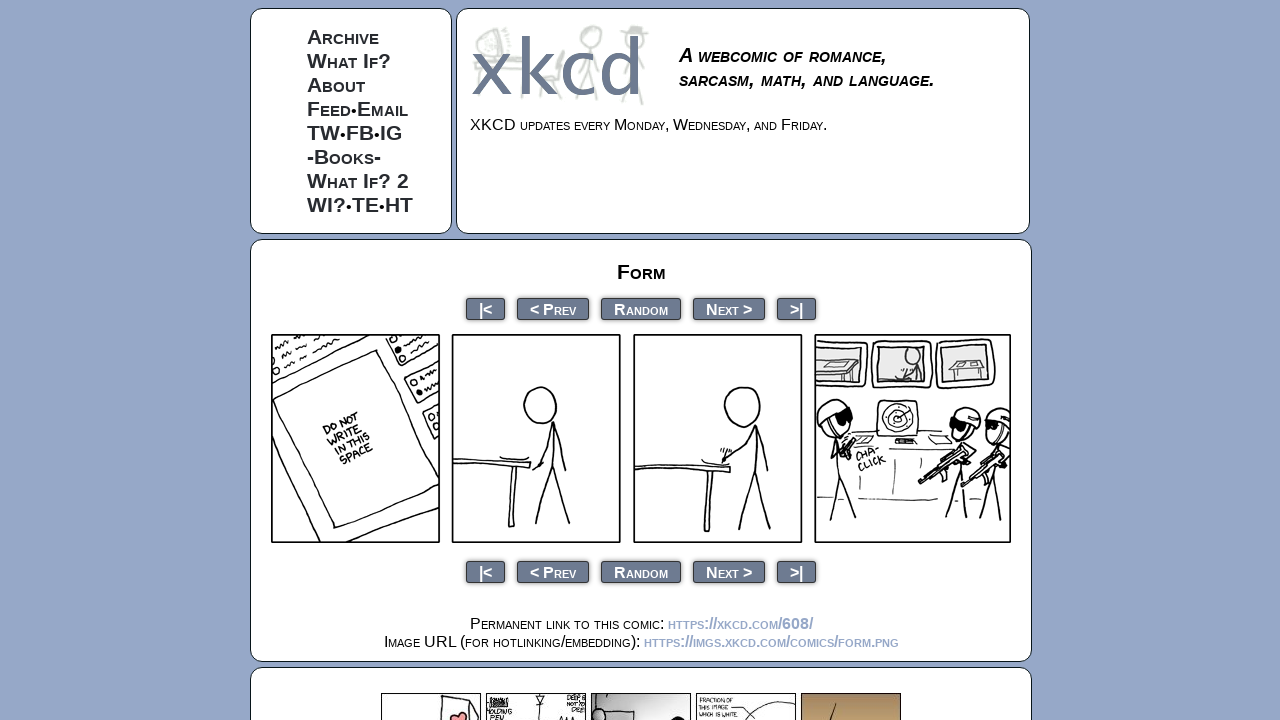